Clicks a link that opens a new tab, then switches back to the parent tab using window handle

Starting URL: https://demoqa.com/links

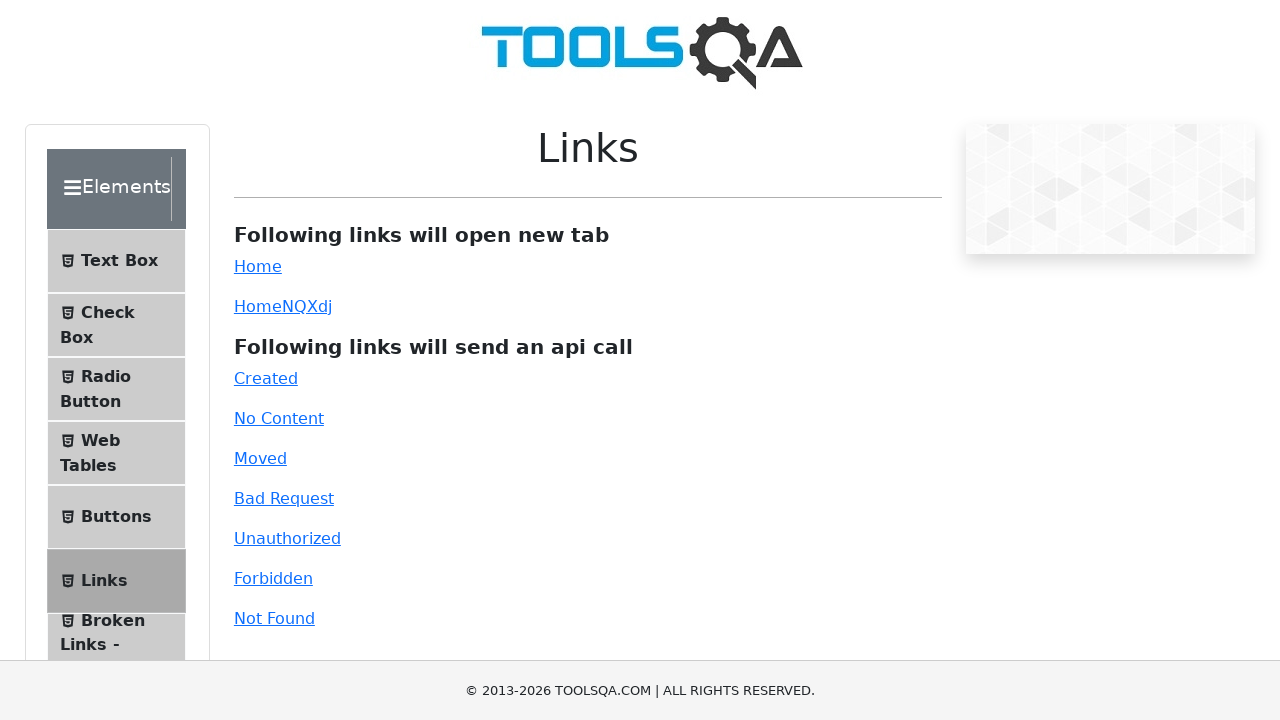

Clicked simple link that opens new tab at (258, 266) on #simpleLink
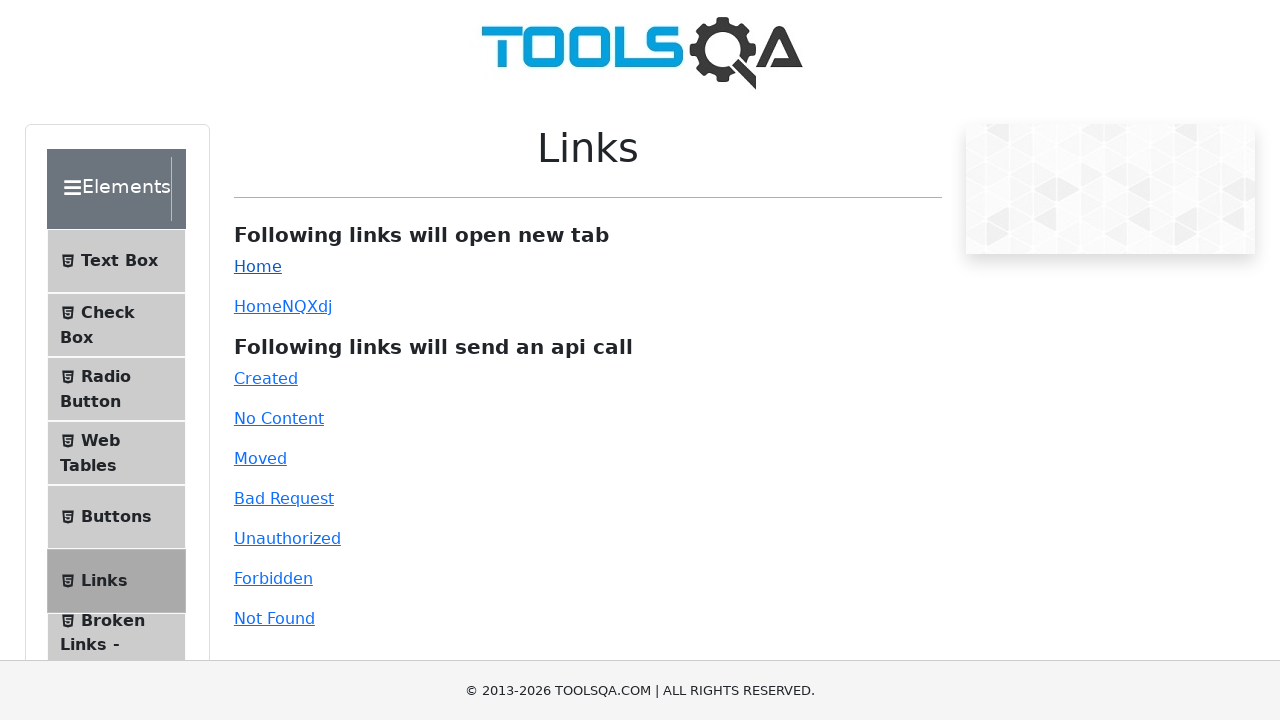

New page/tab opened and captured
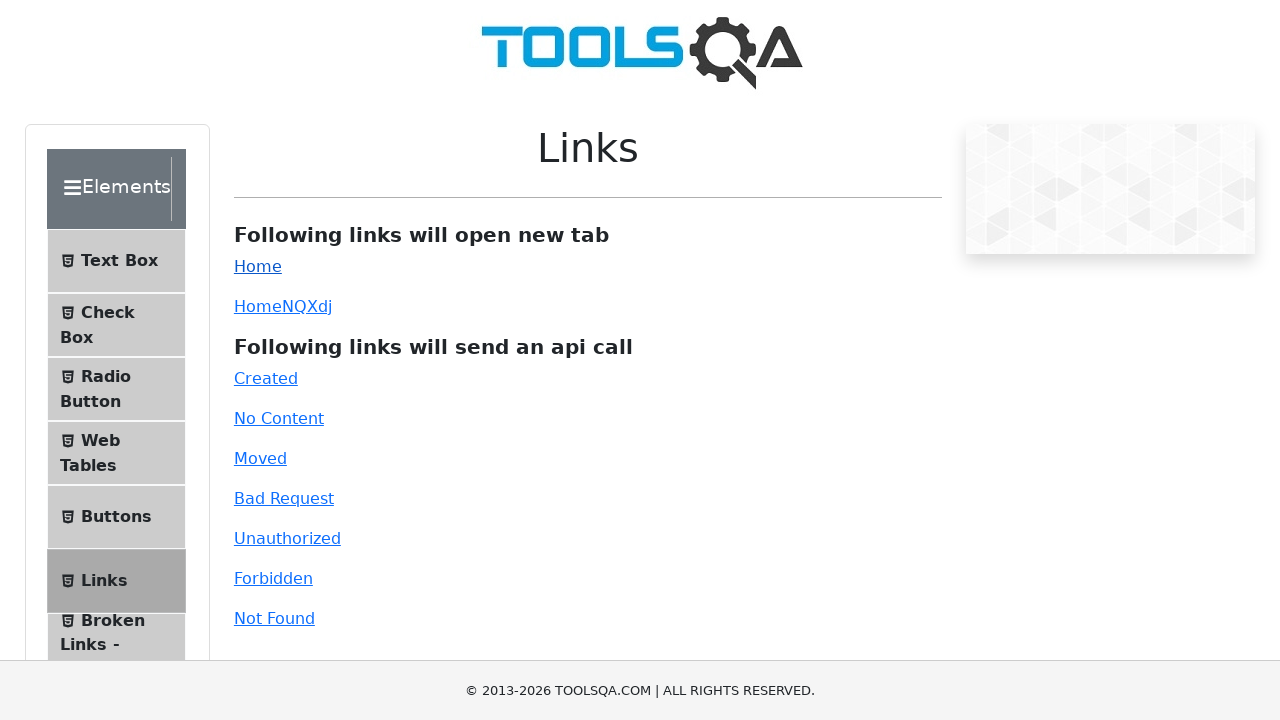

Brought original page to front using window handle
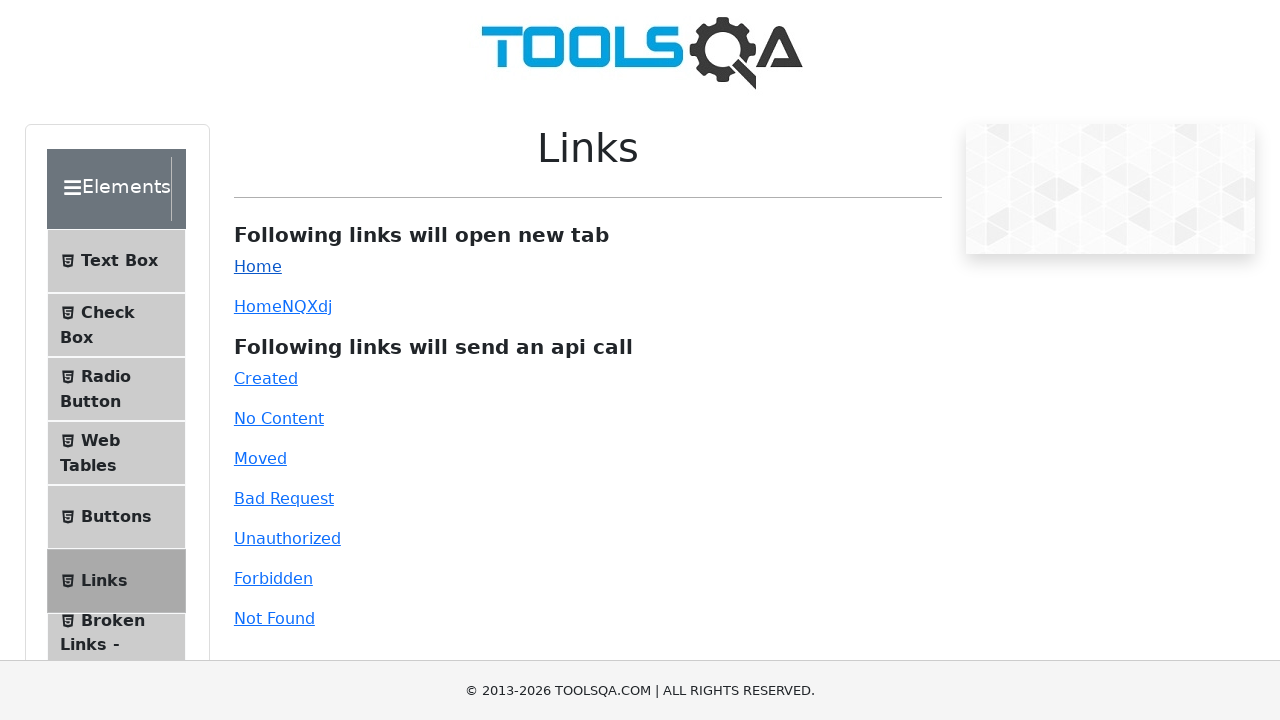

Verified original page URL contains 'links'
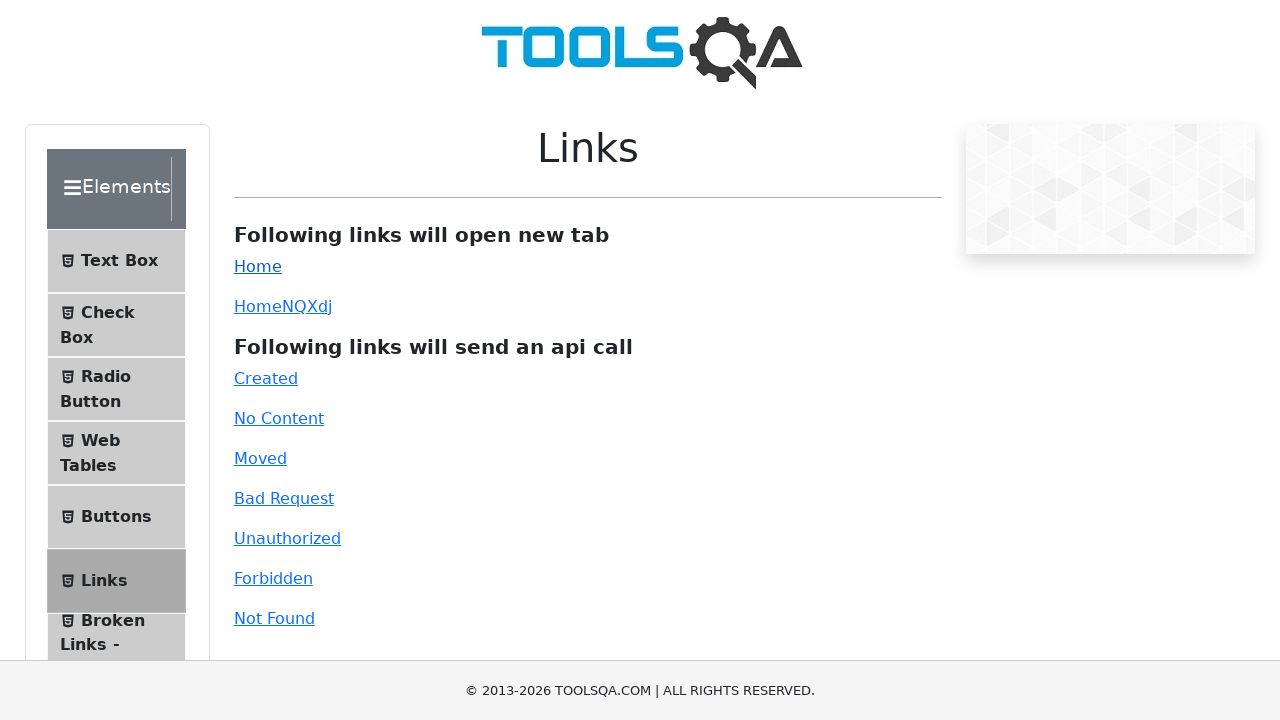

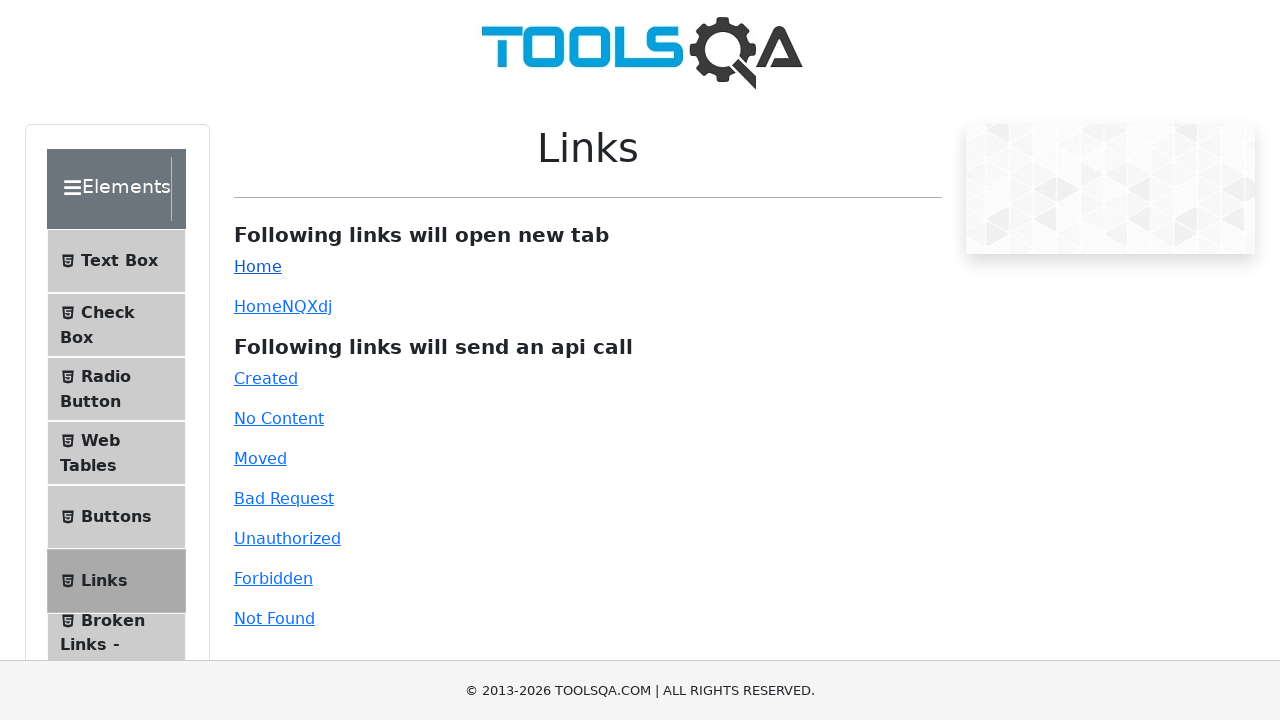